Tests child window handling by clicking a link that opens a new page, extracting text from the child window, and using that text in the parent page.

Starting URL: https://rahulshettyacademy.com/loginpagePractise/

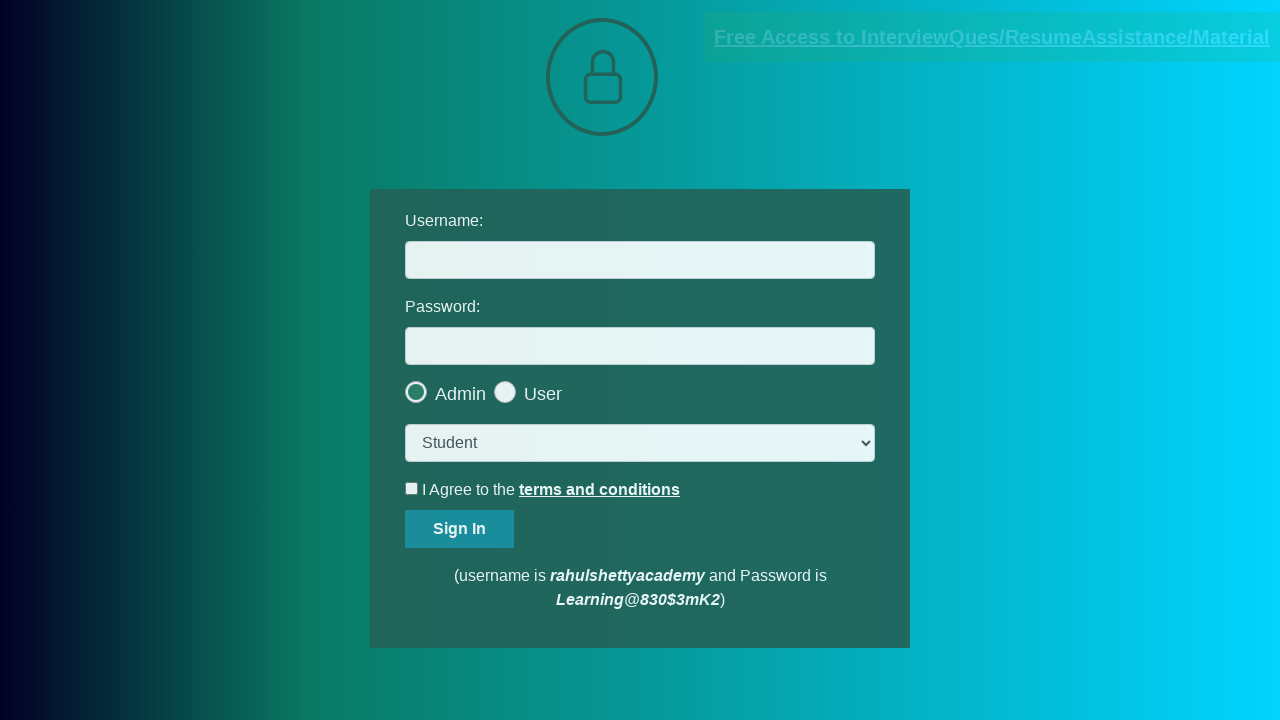

Located documents request link
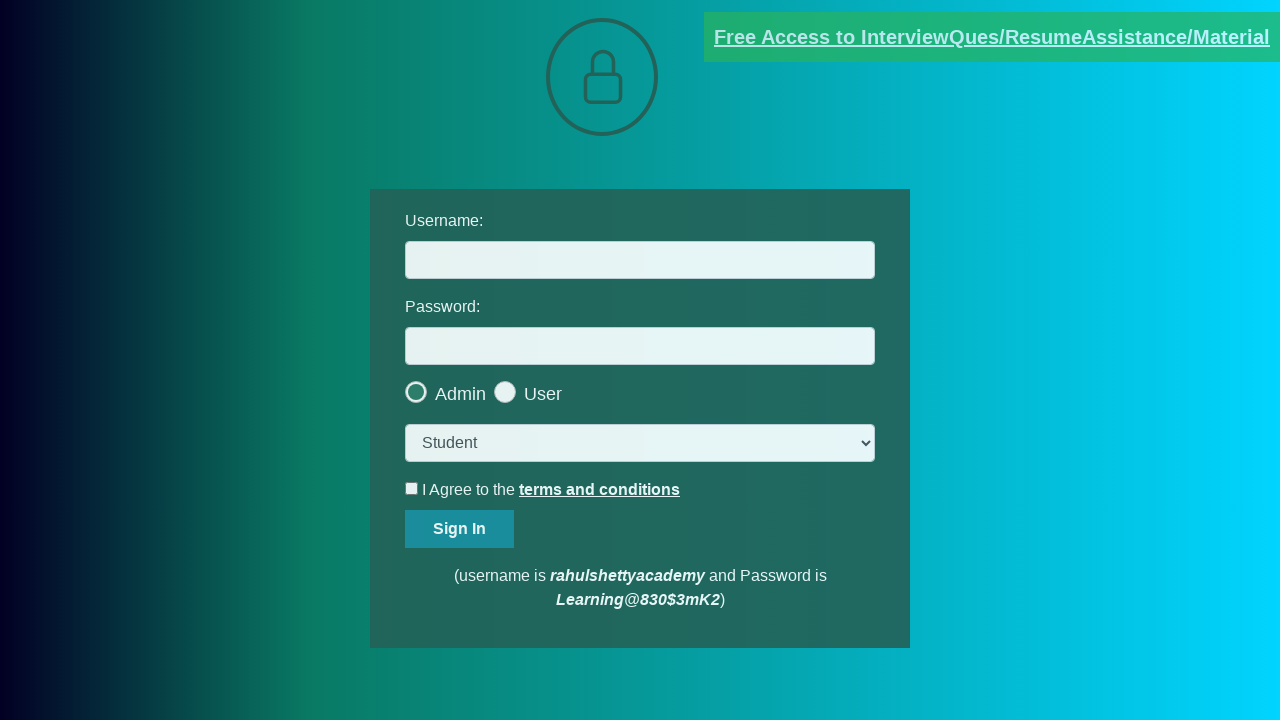

Clicked documents request link to open child window at (992, 37) on [href*='documents-request']
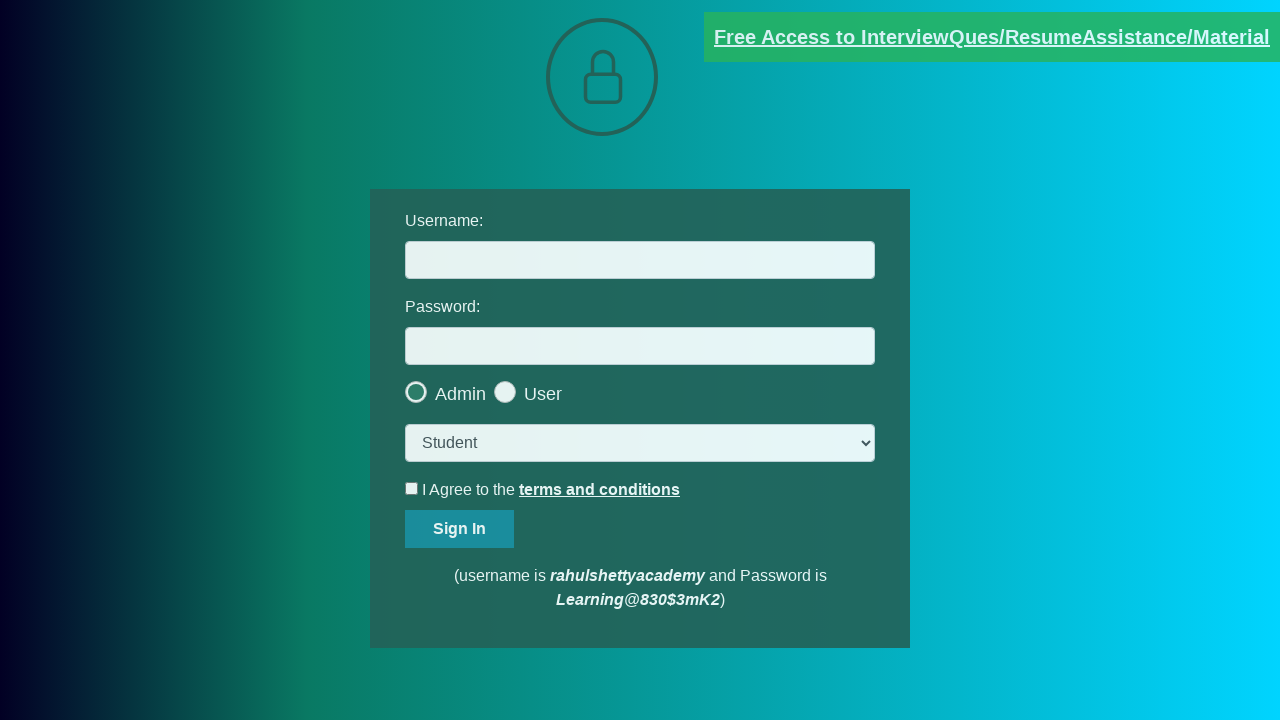

Child window opened and captured
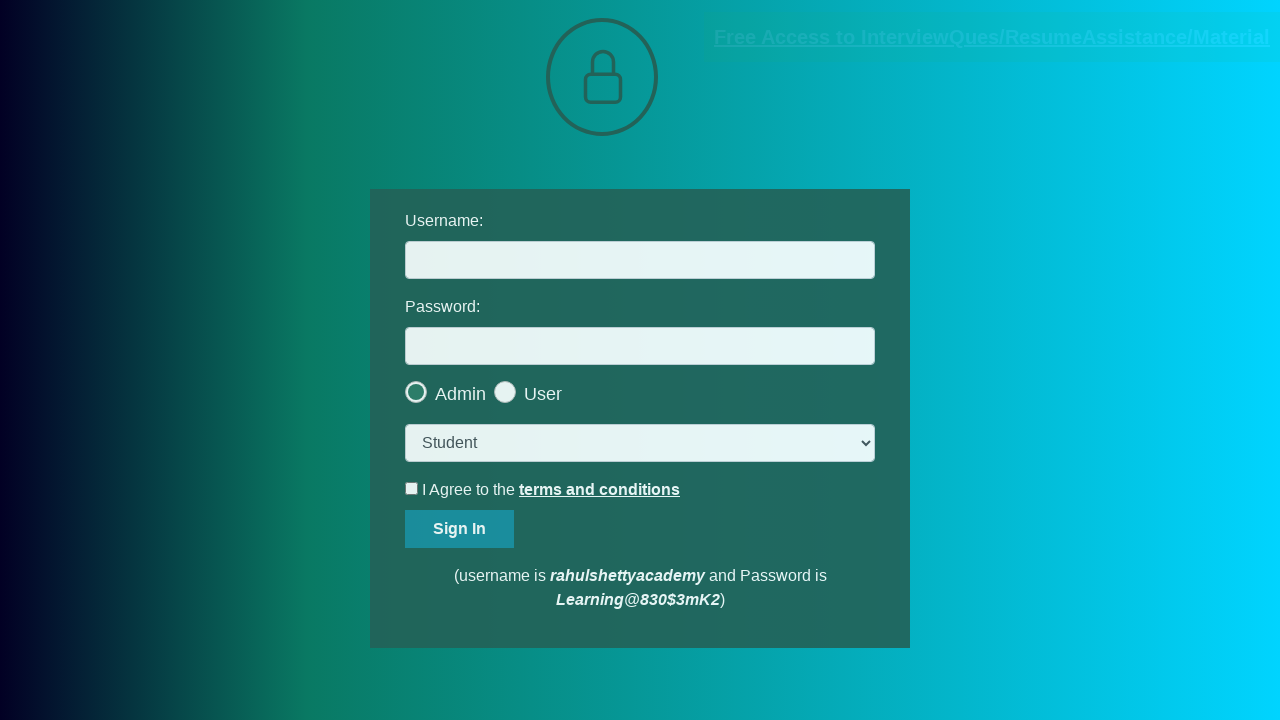

Child window finished loading
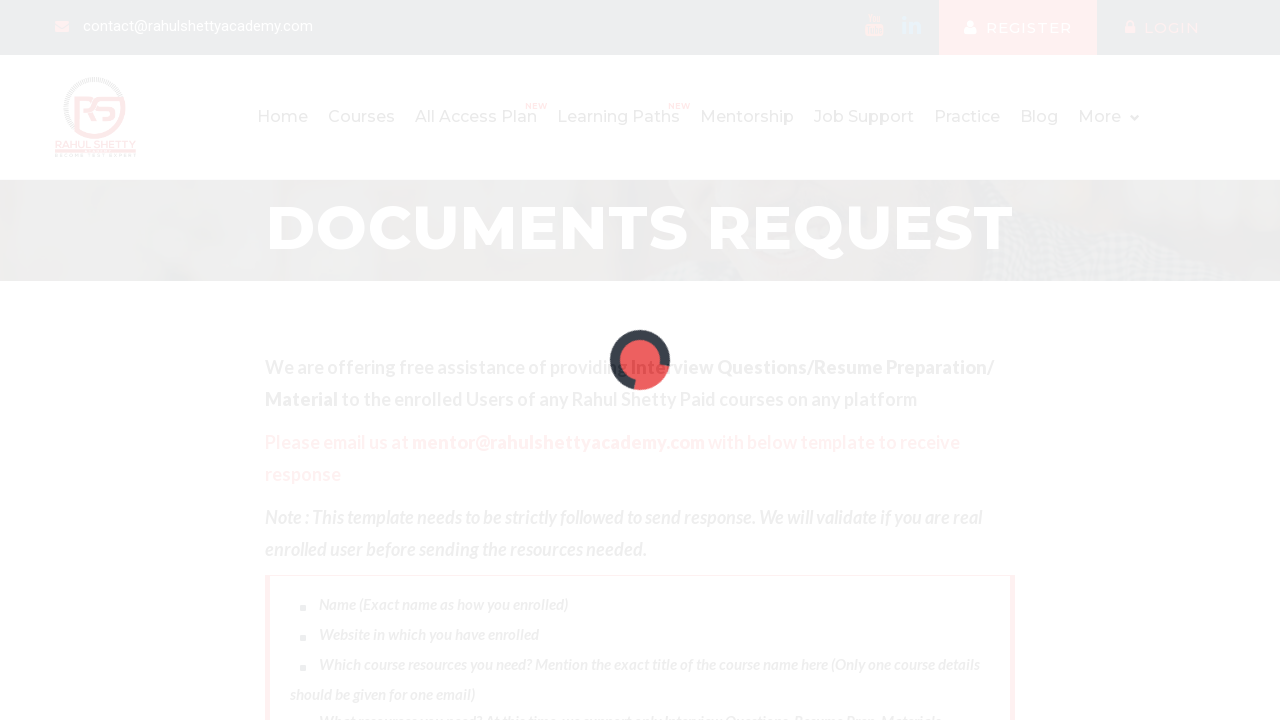

Extracted text from red element in child window
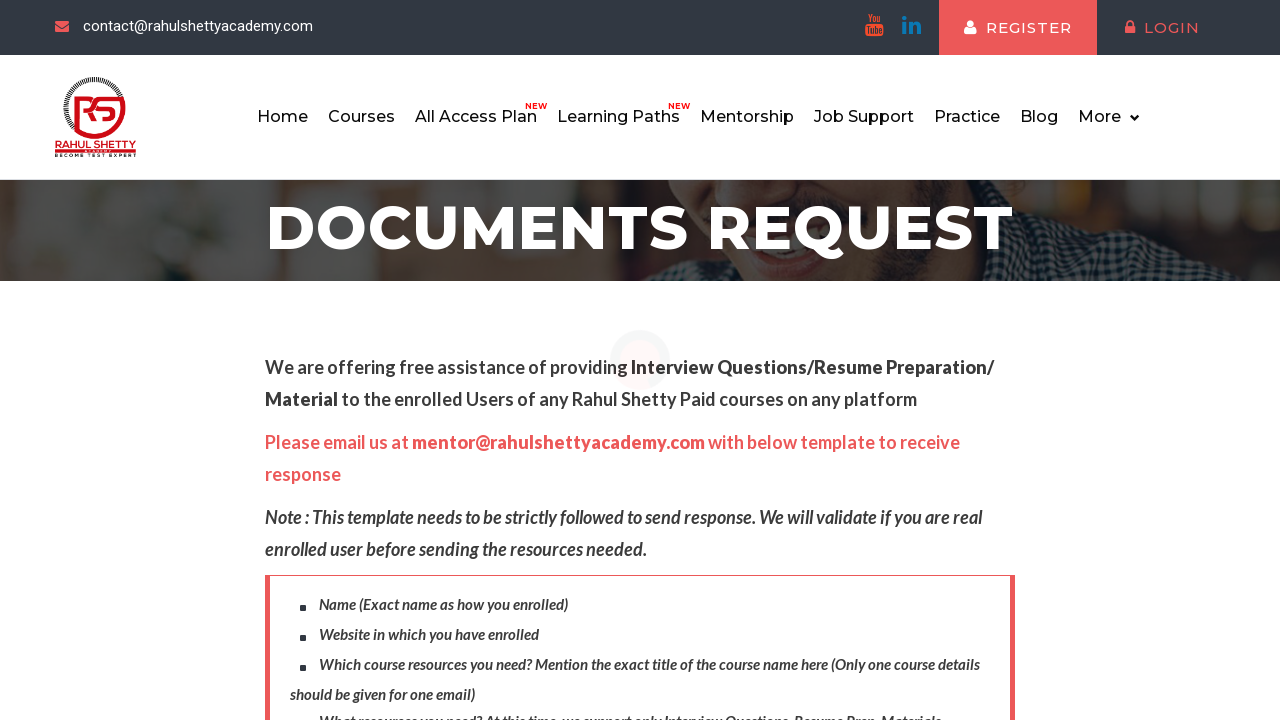

Extracted domain 'rahulshettyacademy.com' from email text
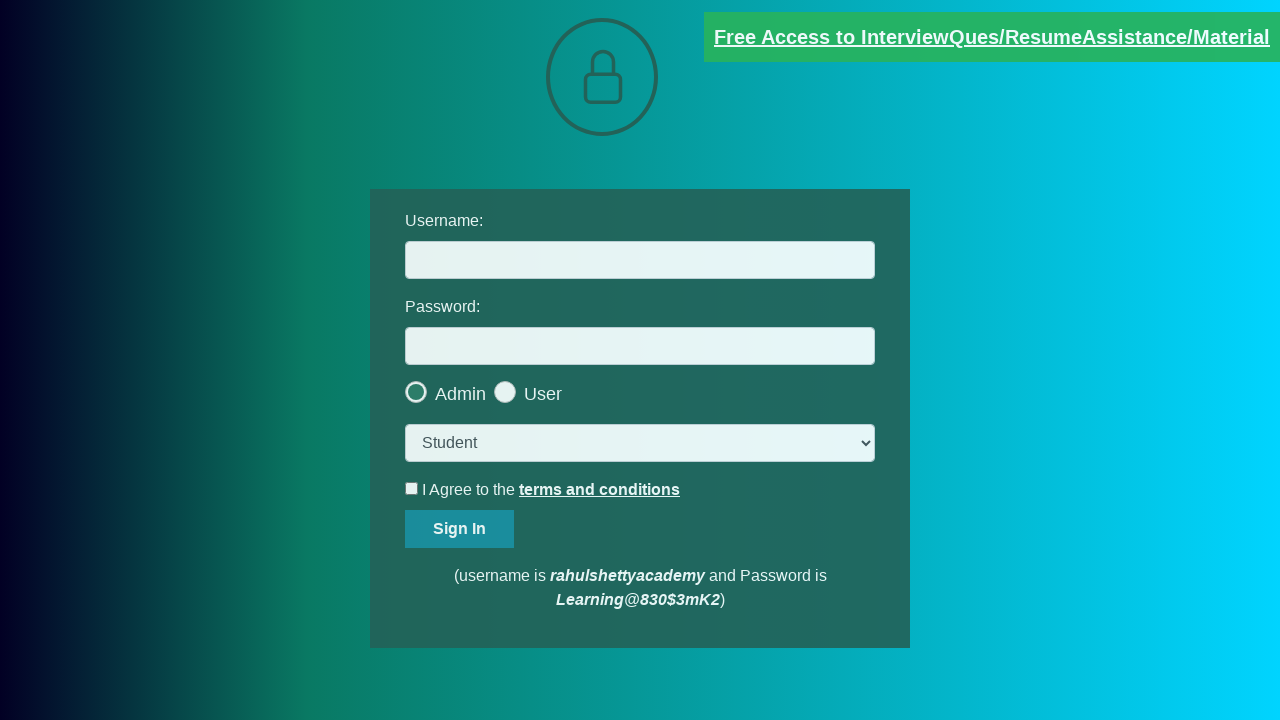

Typed extracted domain 'rahulshettyacademy.com' into username field on parent page on #username
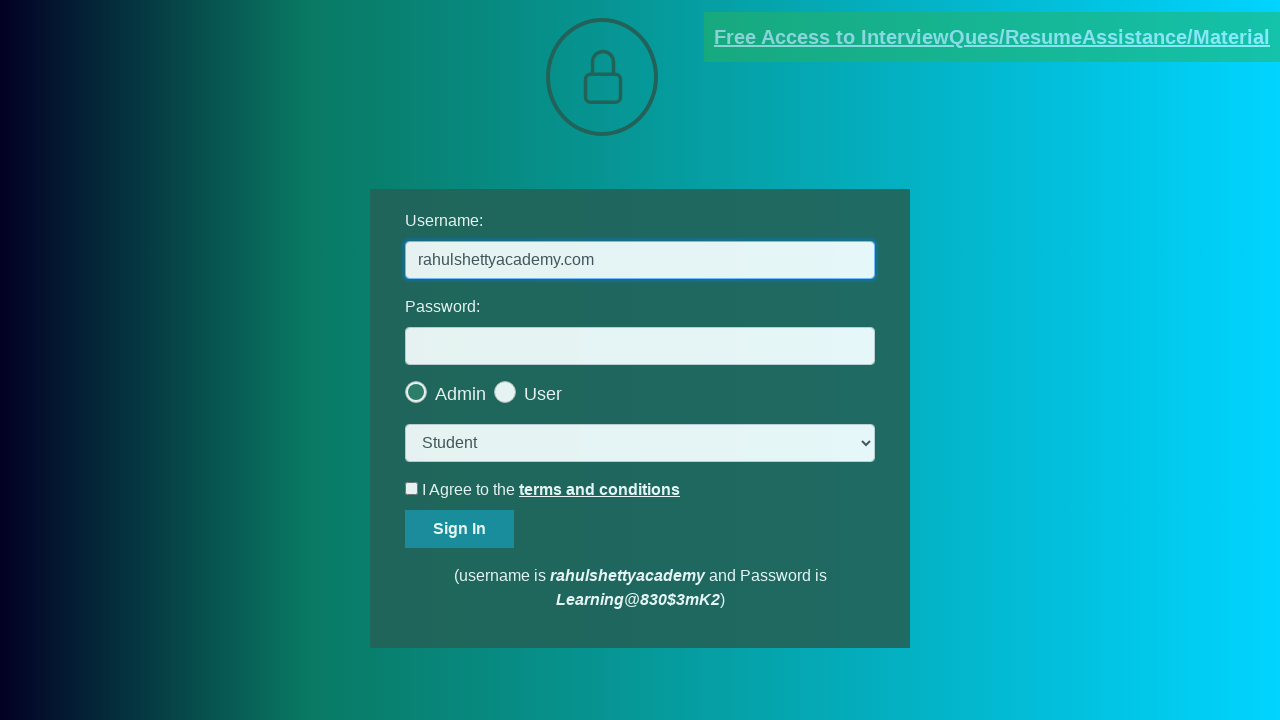

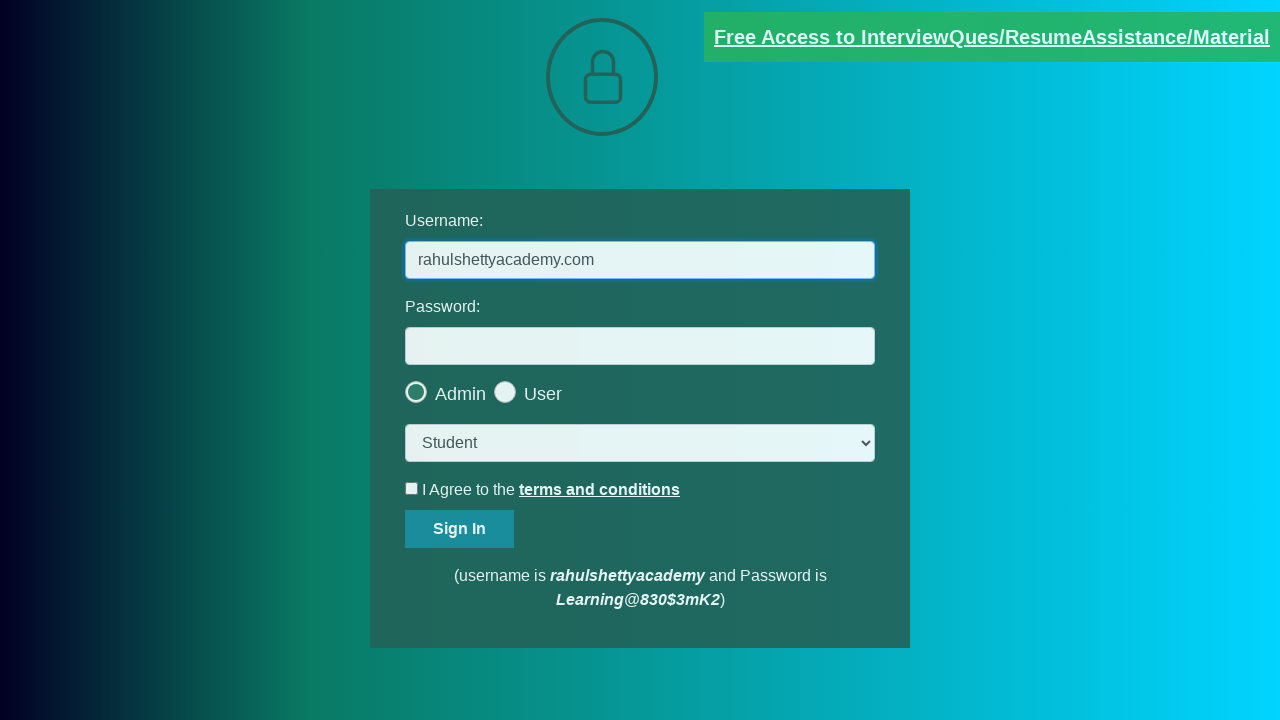